Tests link navigation by clicking on different types of links

Starting URL: https://demoqa.com/links

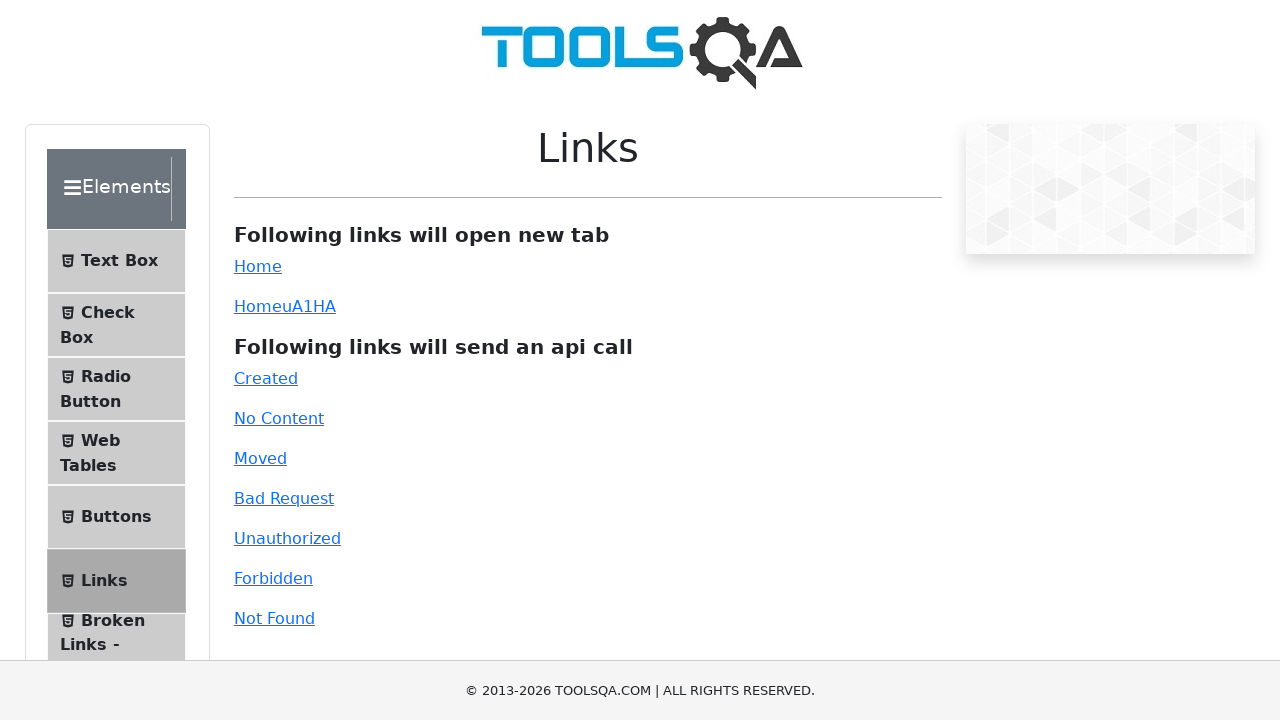

Scrolled down the page by 500 pixels
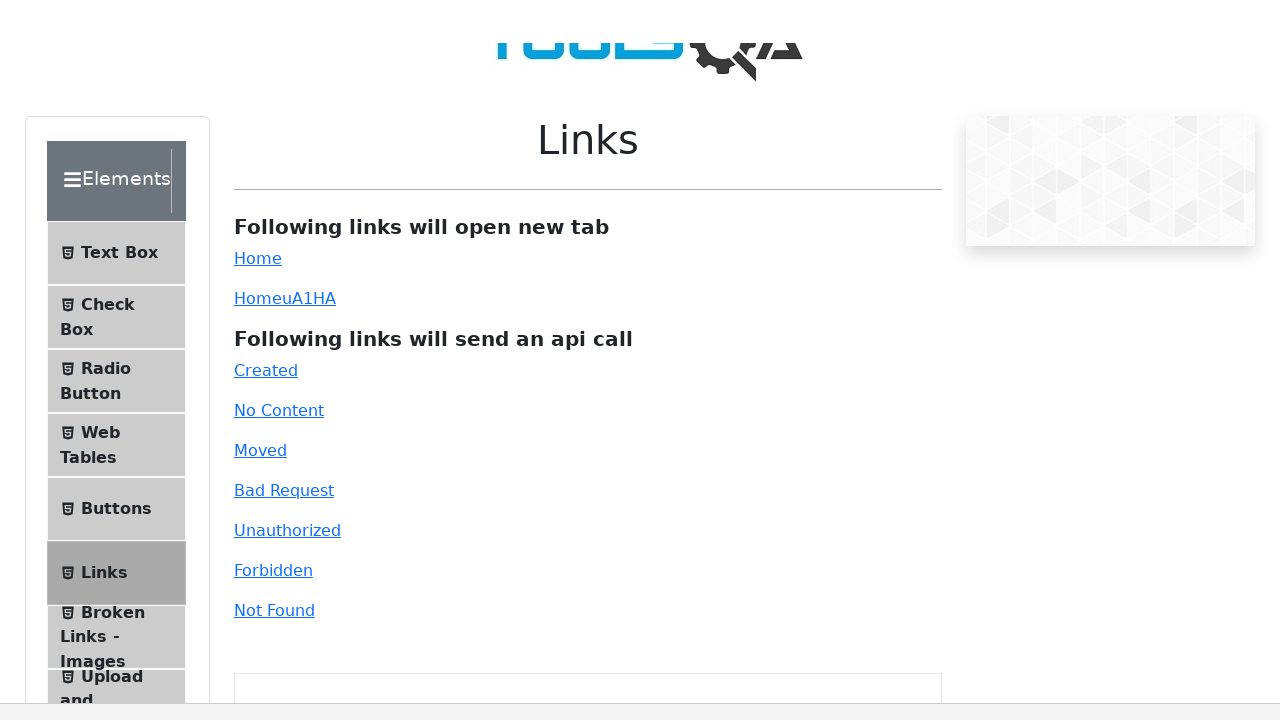

Clicked on Links navigation element at (104, 81) on text=Links
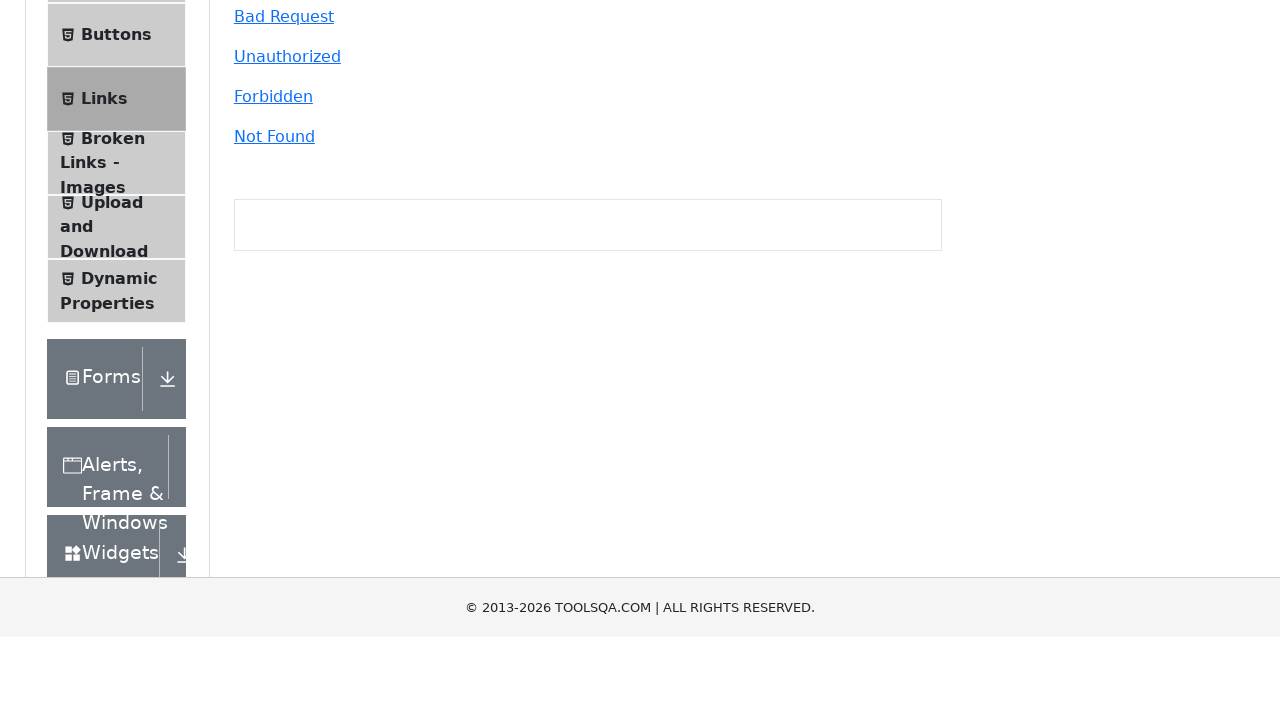

Clicked first Home link at (258, 46) on xpath=(//a[contains(text(),'Home')])[1]
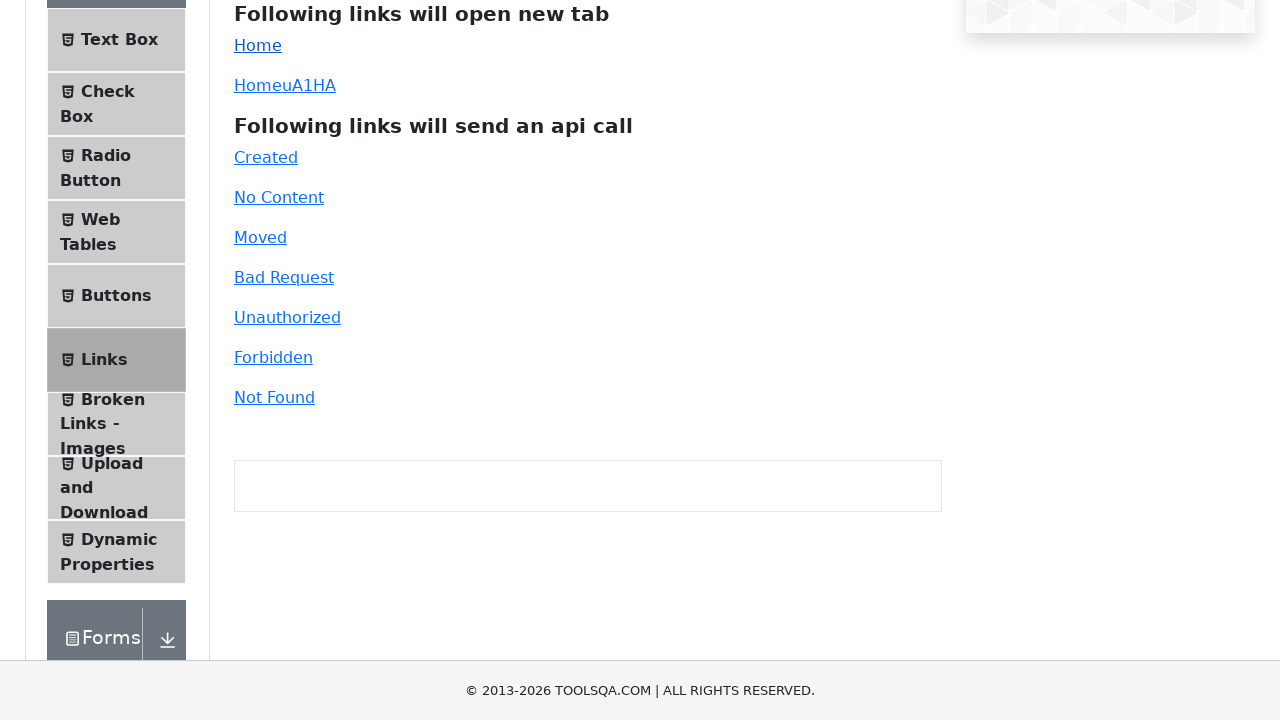

Clicked second Home link at (258, 86) on xpath=(//a[contains(text(),'Home')])[2]
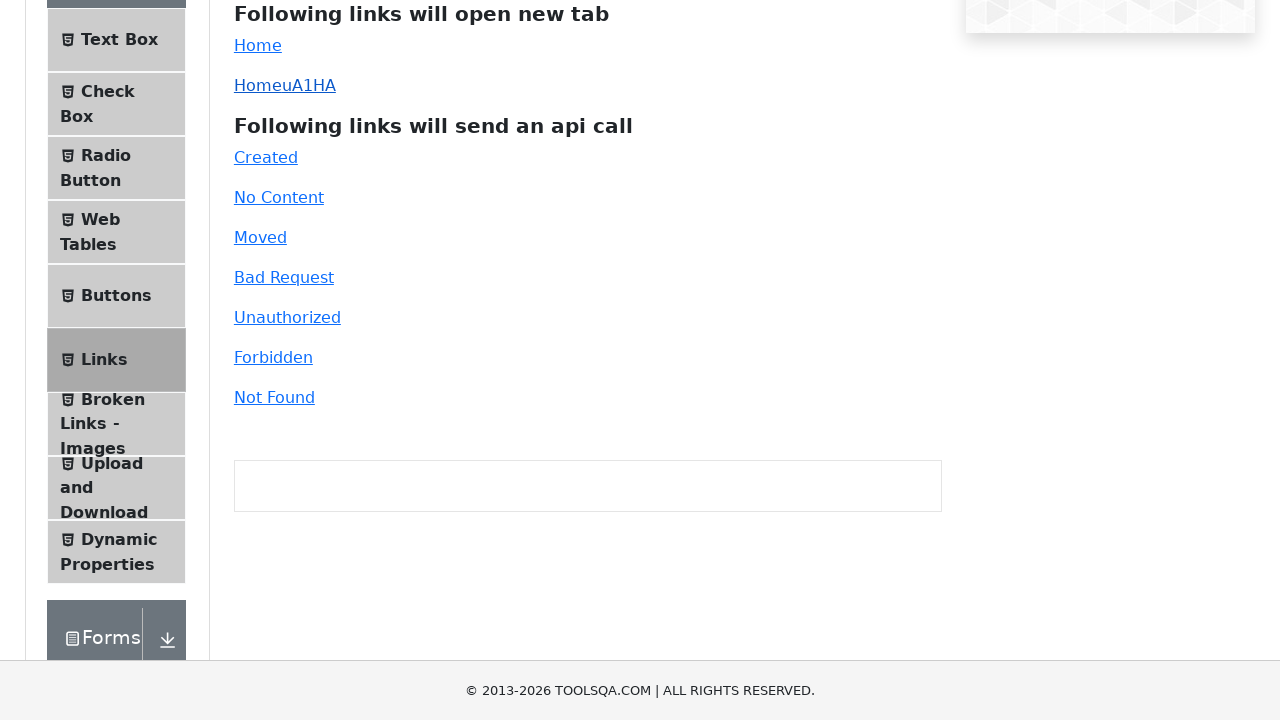

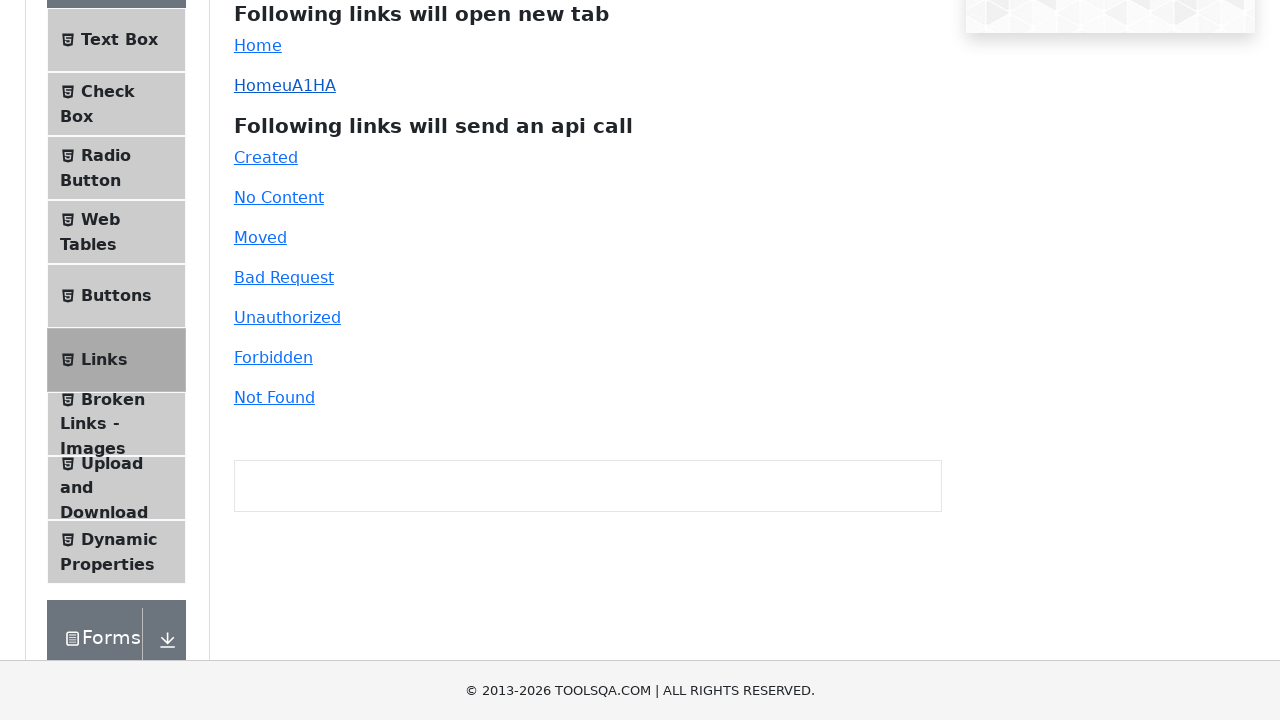